Tests browser window switching functionality by opening a new window, switching between windows, and returning to the original window

Starting URL: https://www.argos.co.uk

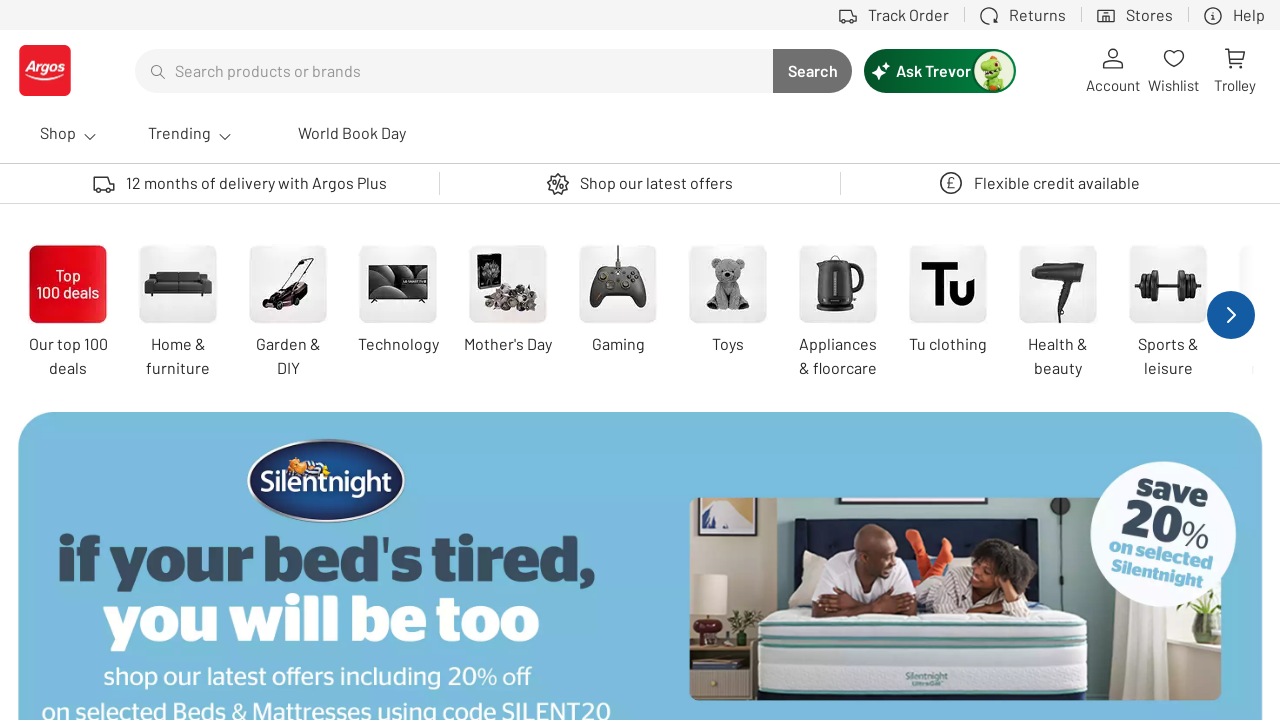

Stored reference to Argos window
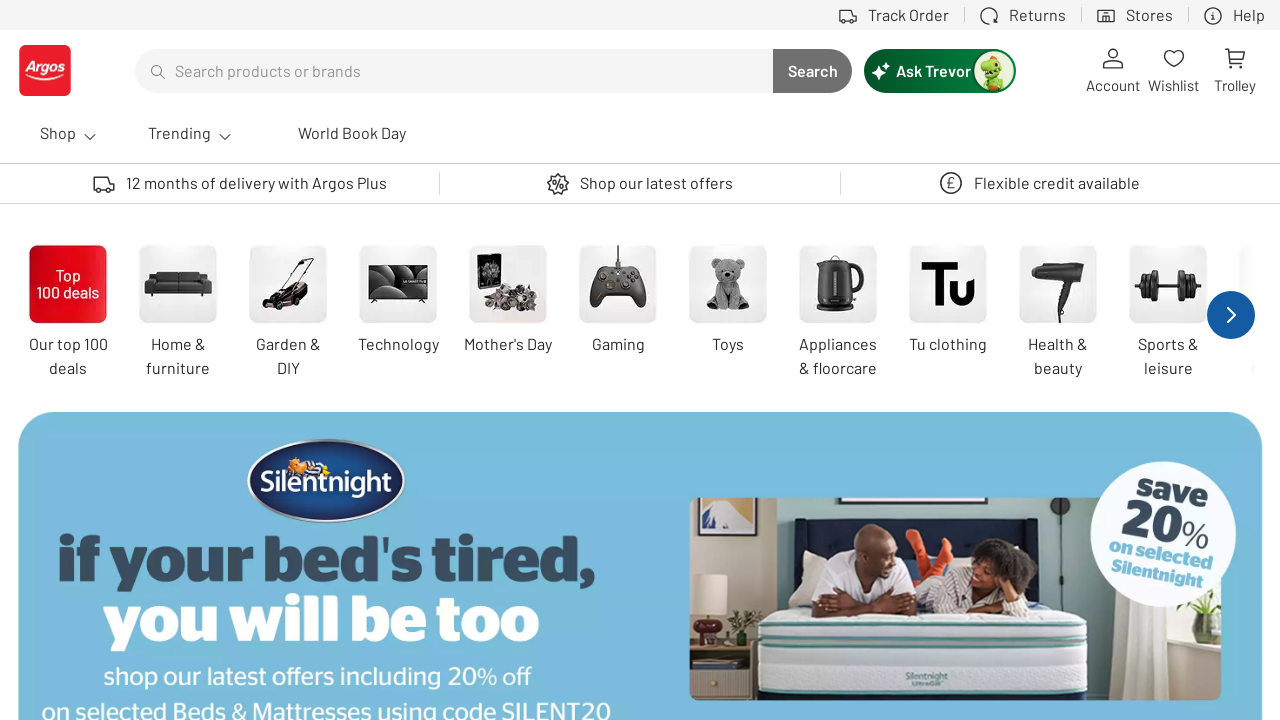

Opened Facebook in new window using JavaScript
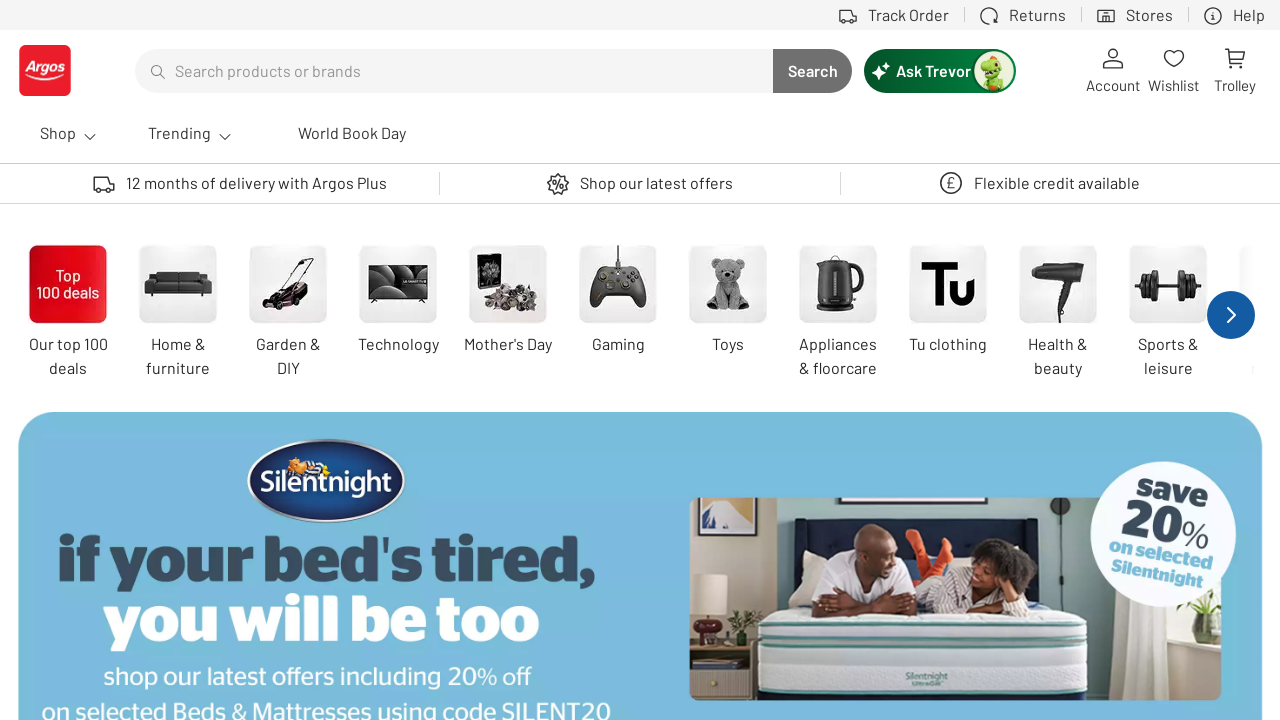

Retrieved list of open pages from context
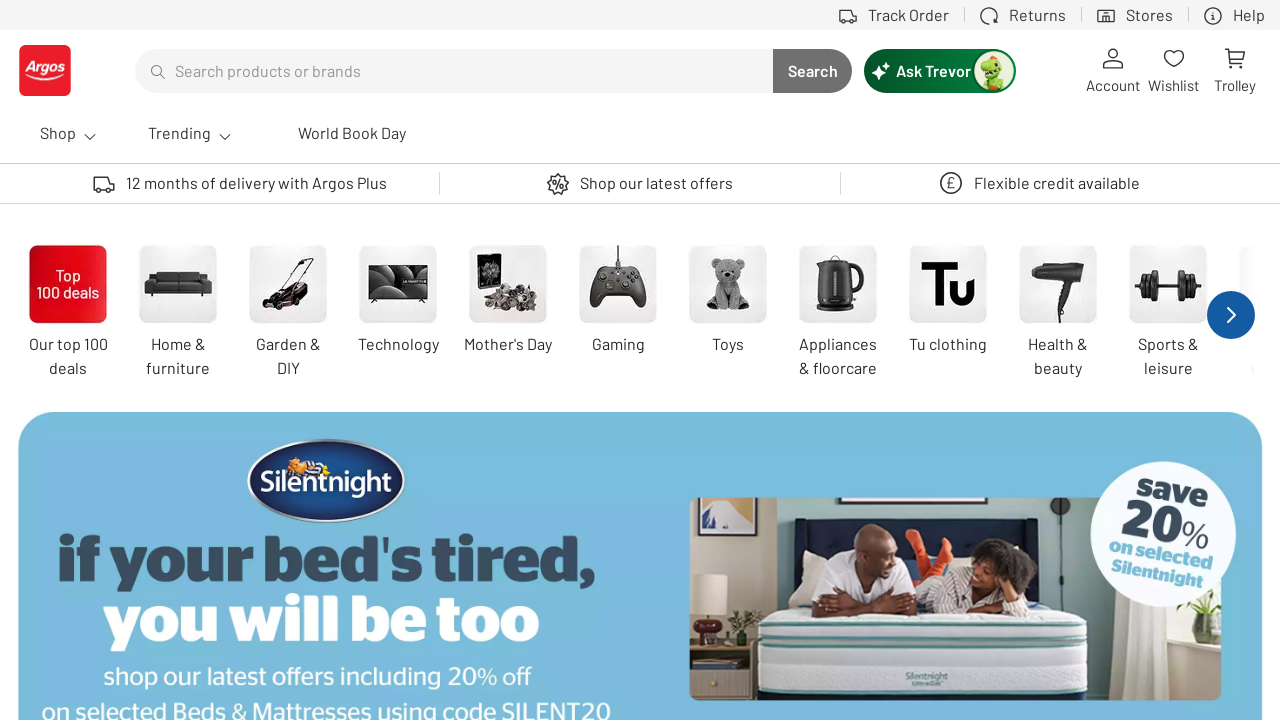

Identified Facebook page from list of open pages
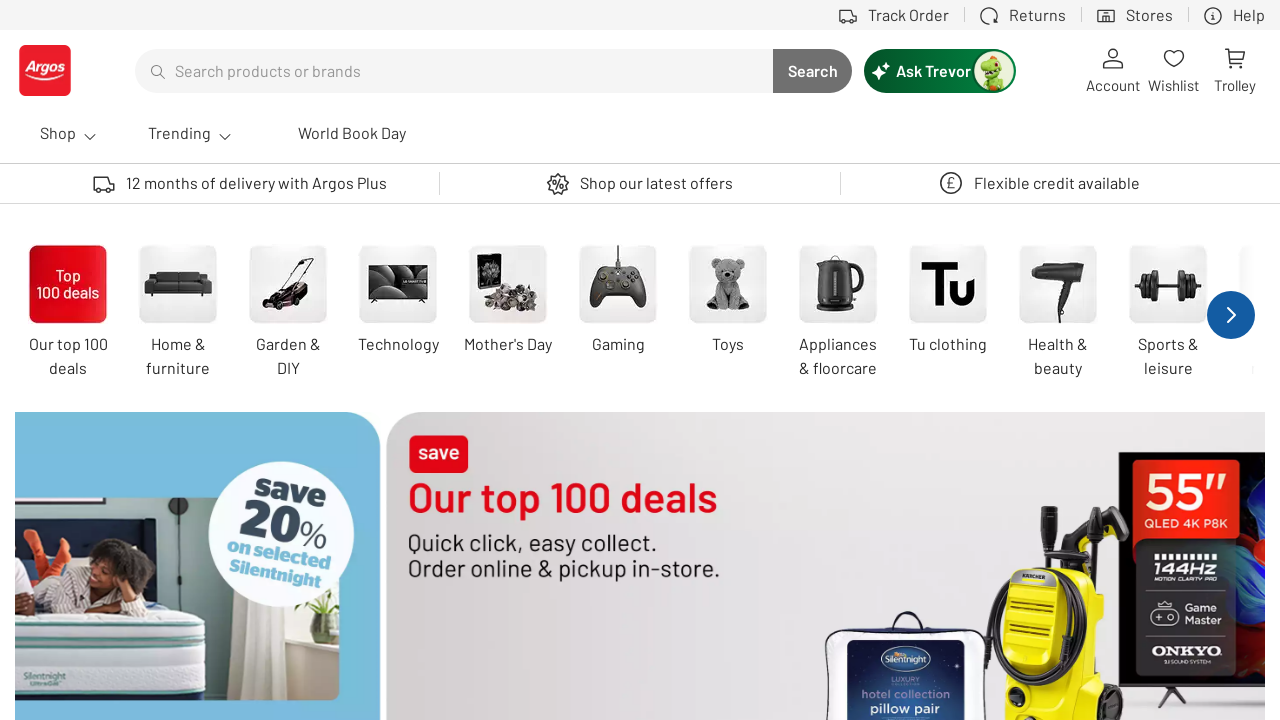

Switched focus to Facebook page
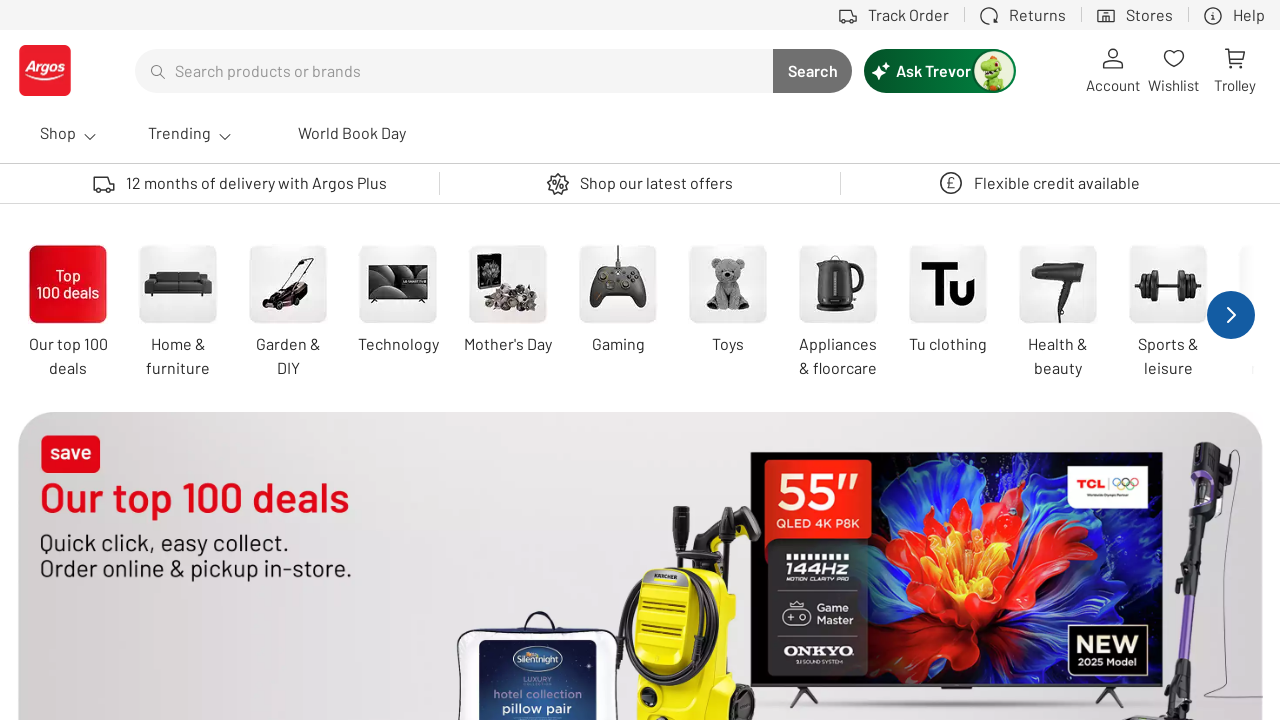

Facebook page finished loading
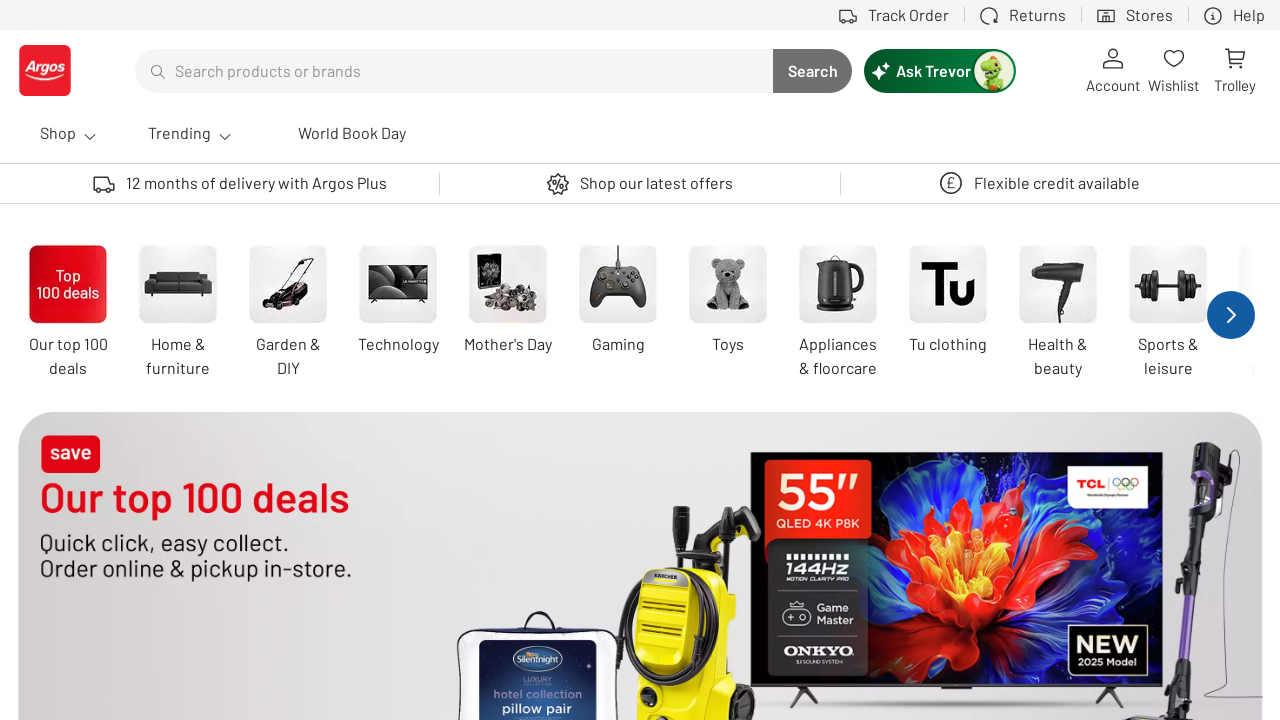

Switched focus back to Argos page
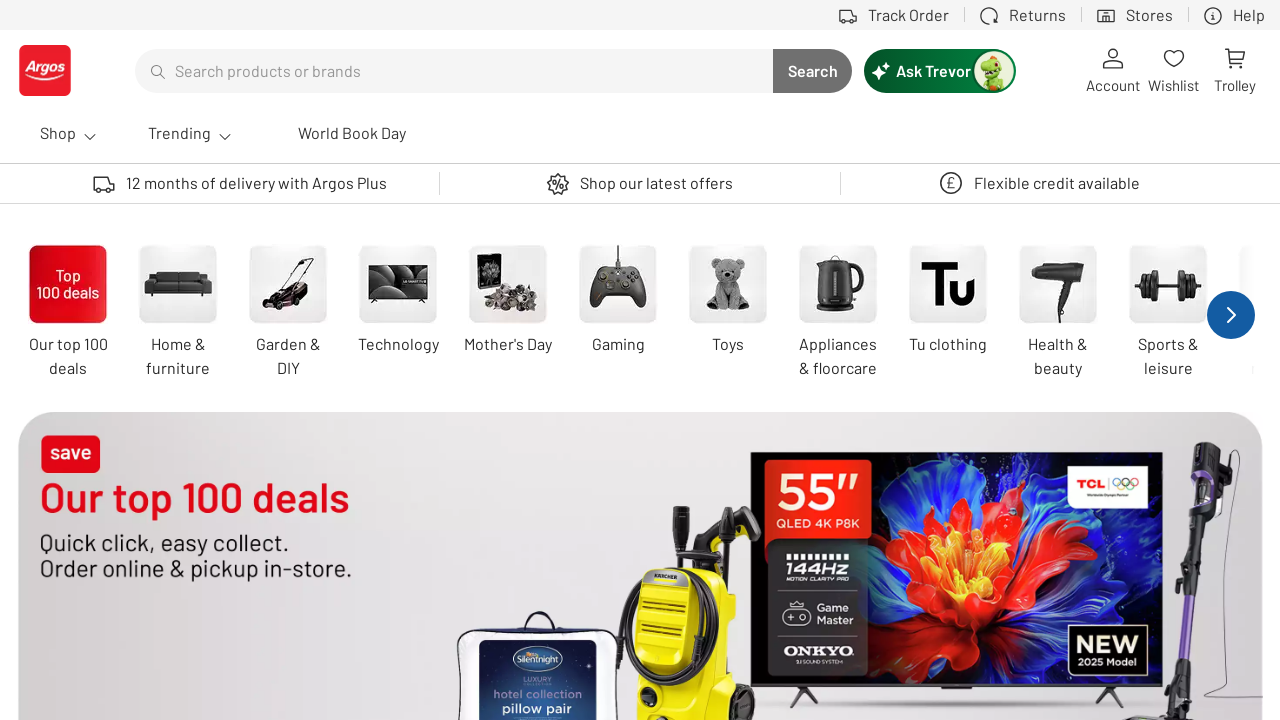

Switched focus to Facebook page again
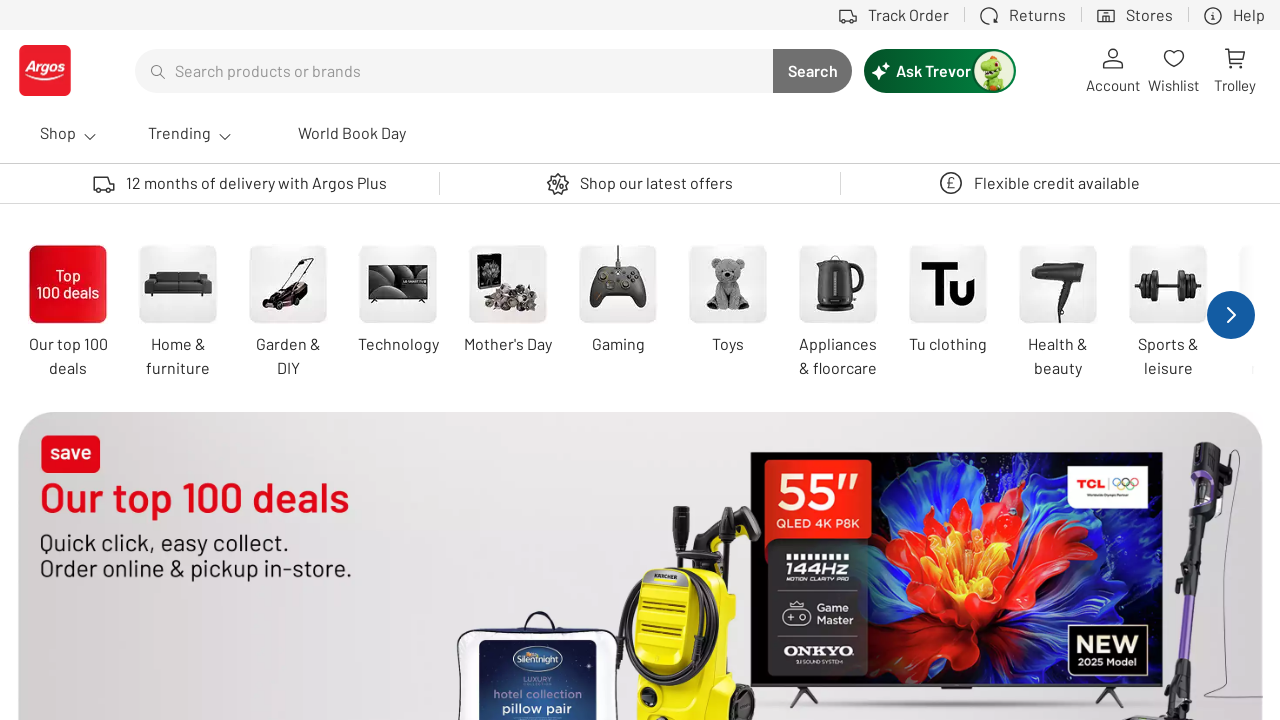

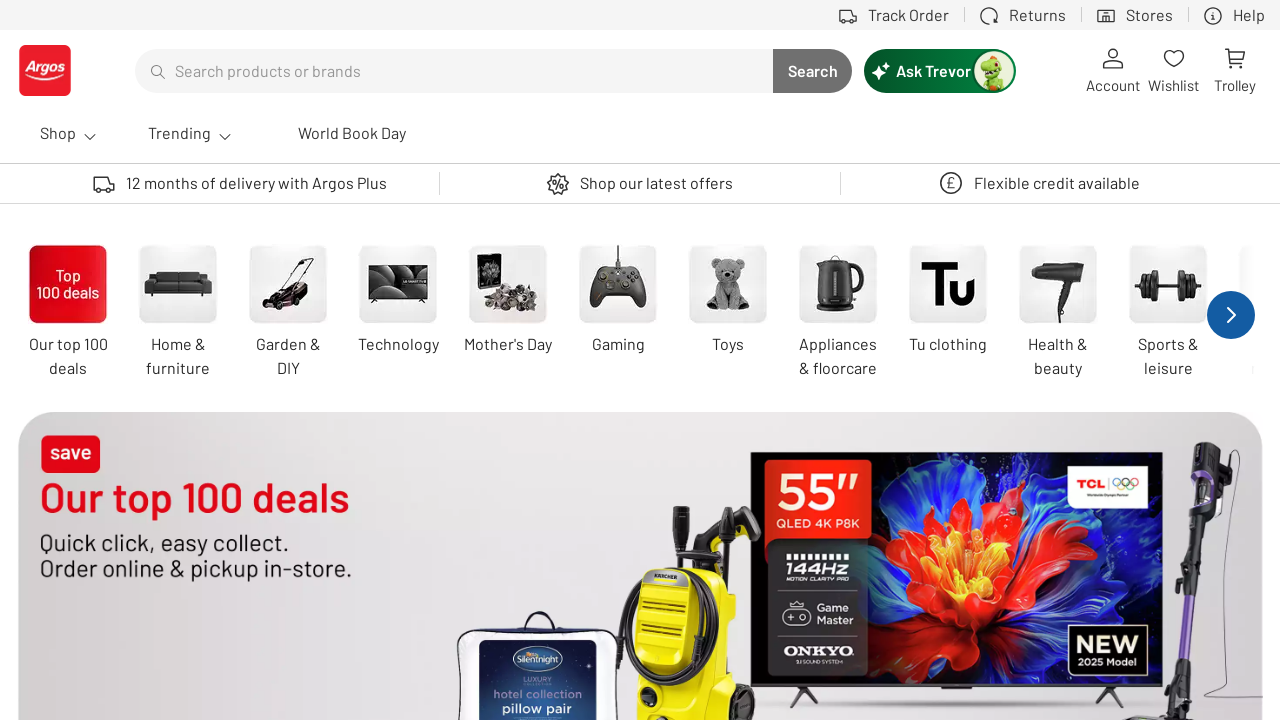